Checks if a wiki element with specific selector is displayed on the page

Starting URL: https://v5.webdriver.io/docs/api.html

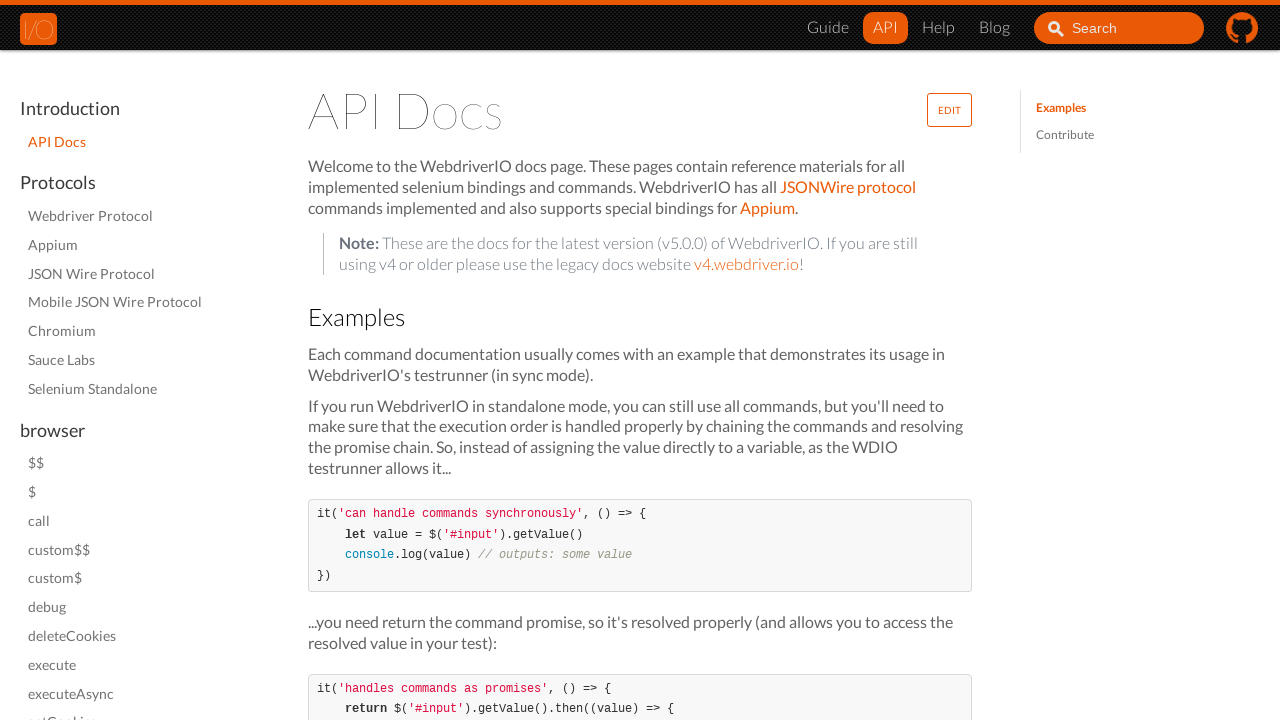

Navigated to WebDriver.io API documentation page
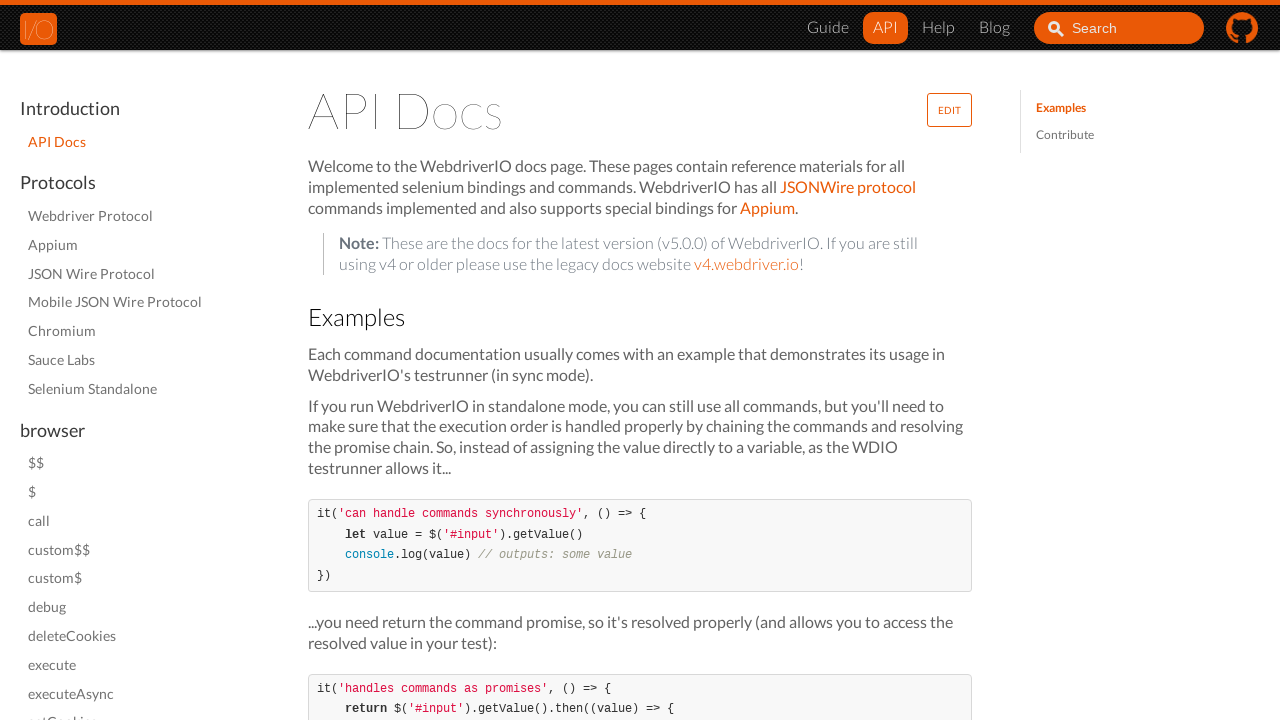

Located wiki element with selector 'strong a[href="/SeleniumHQ/selenium/wiki"]'
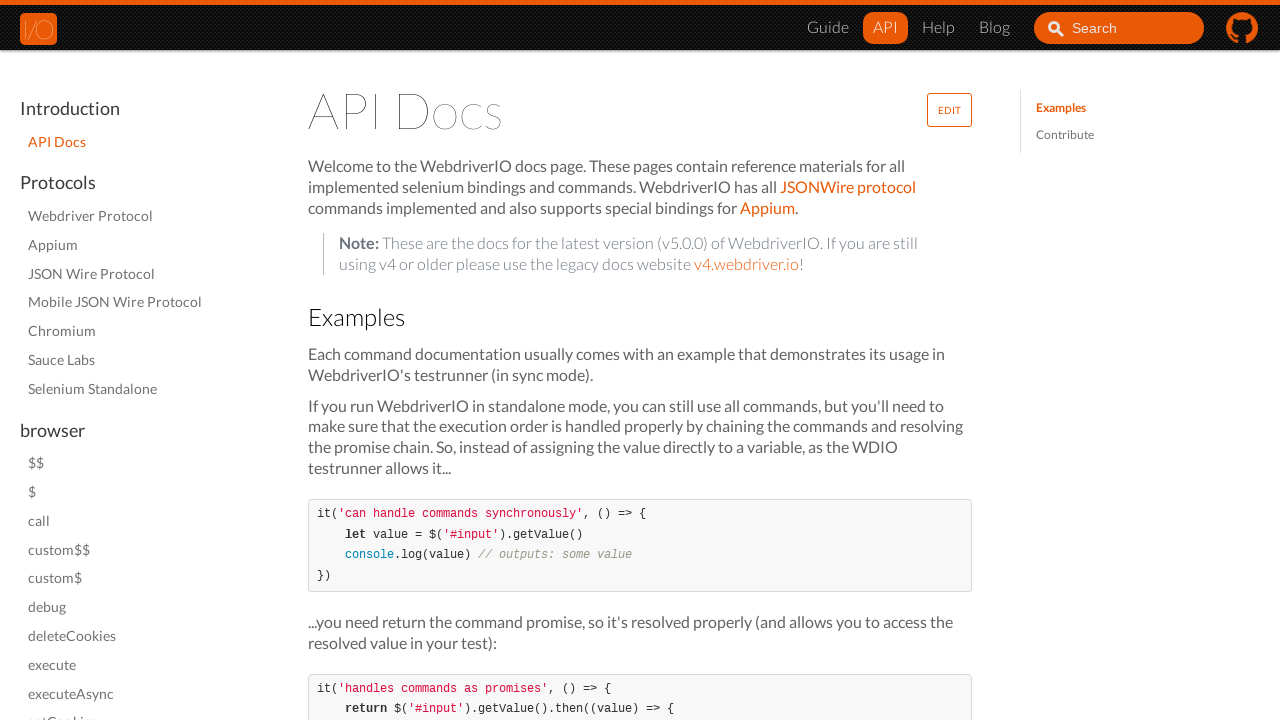

Checked if wiki element is visible: False
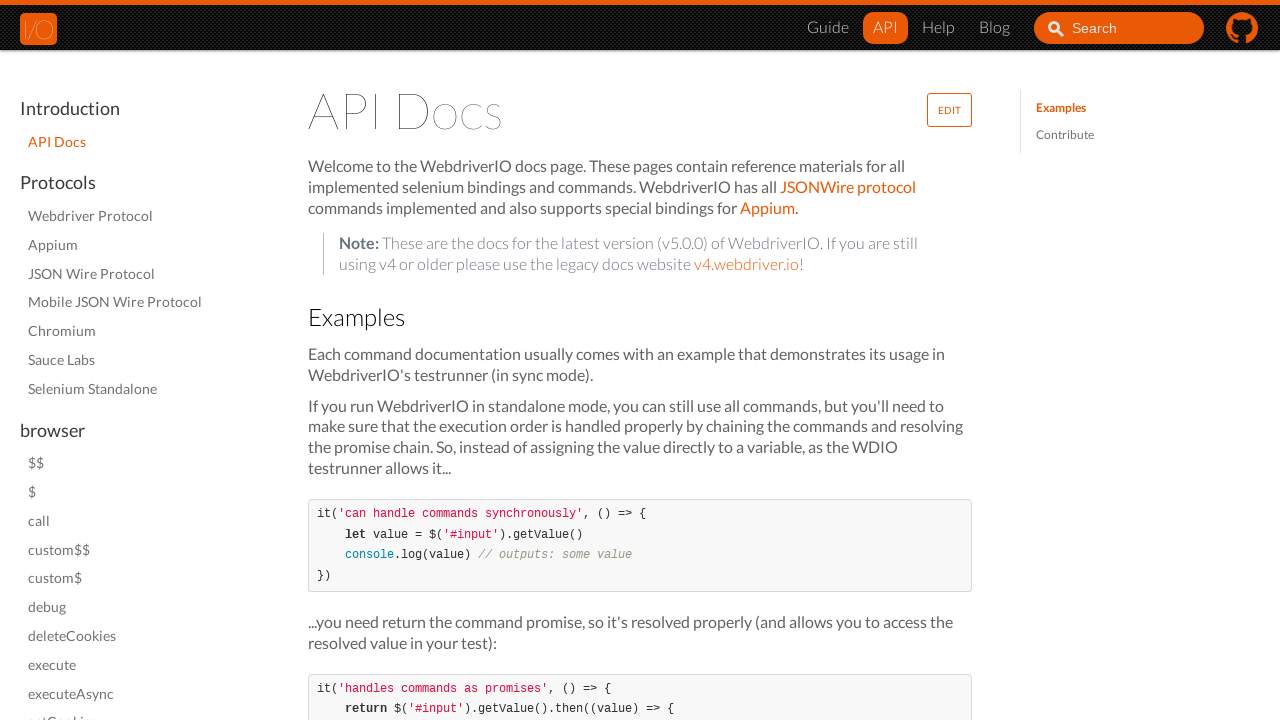

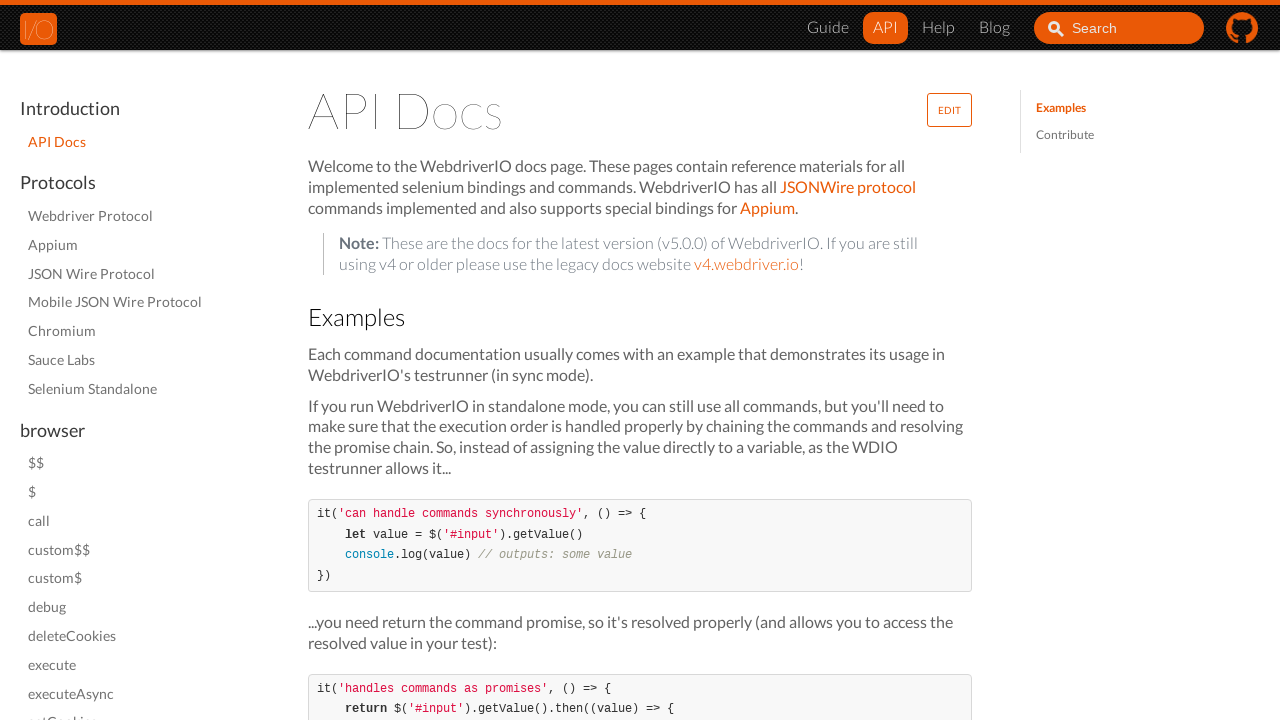